Clicks a todo checkbox and verifies that the associated text gets the 'done-true' class applied

Starting URL: https://crossbrowsertesting.github.io/todo-app.html

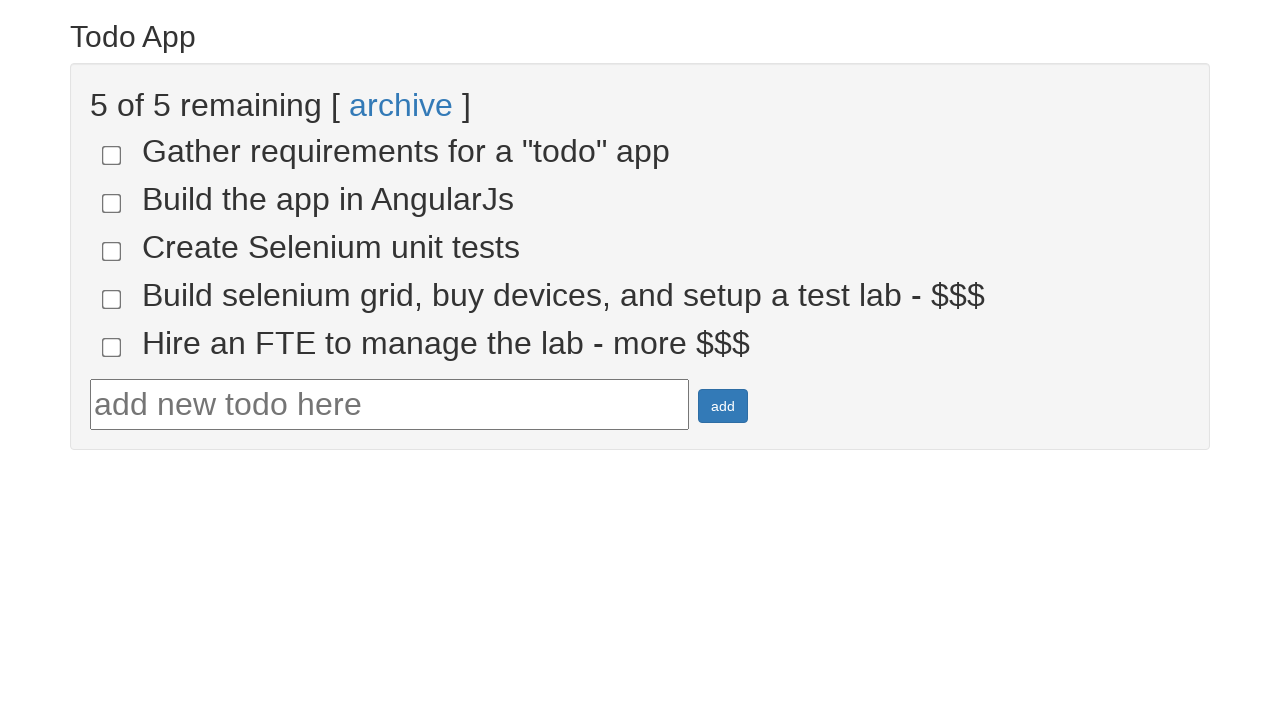

Navigated to todo app URL
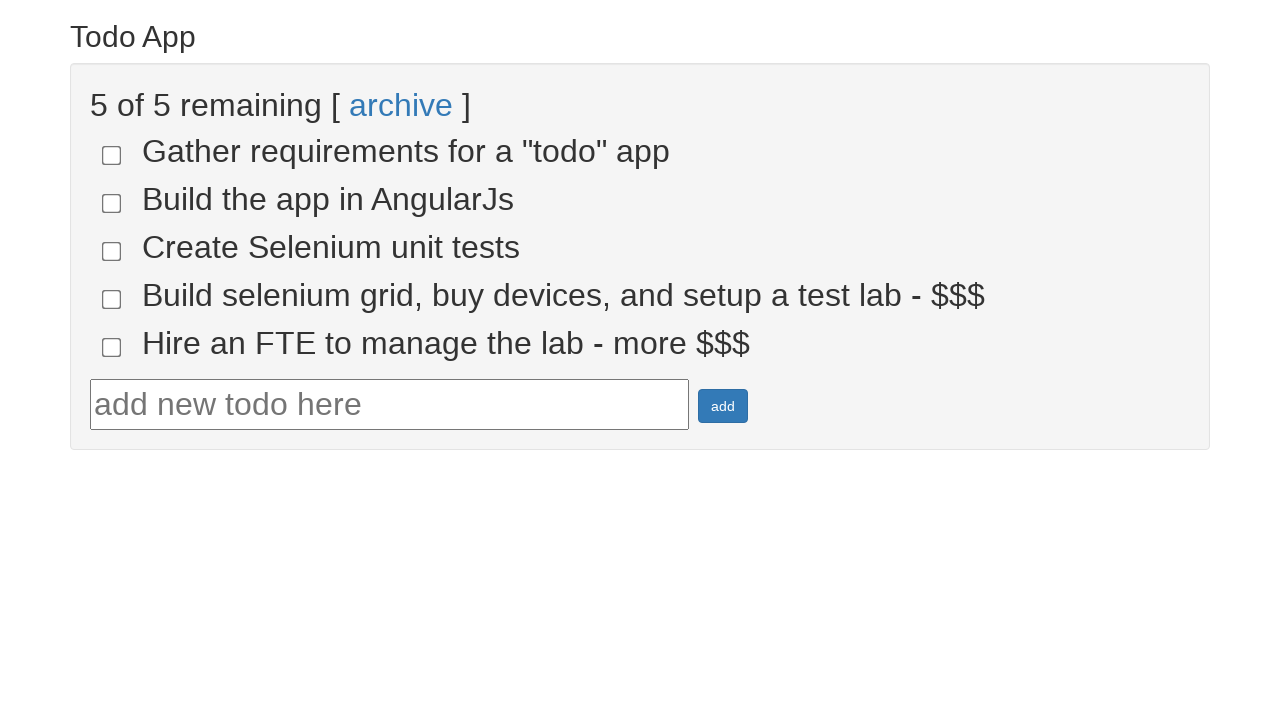

Clicked the first todo checkbox at (112, 155) on [name="todo-1"]
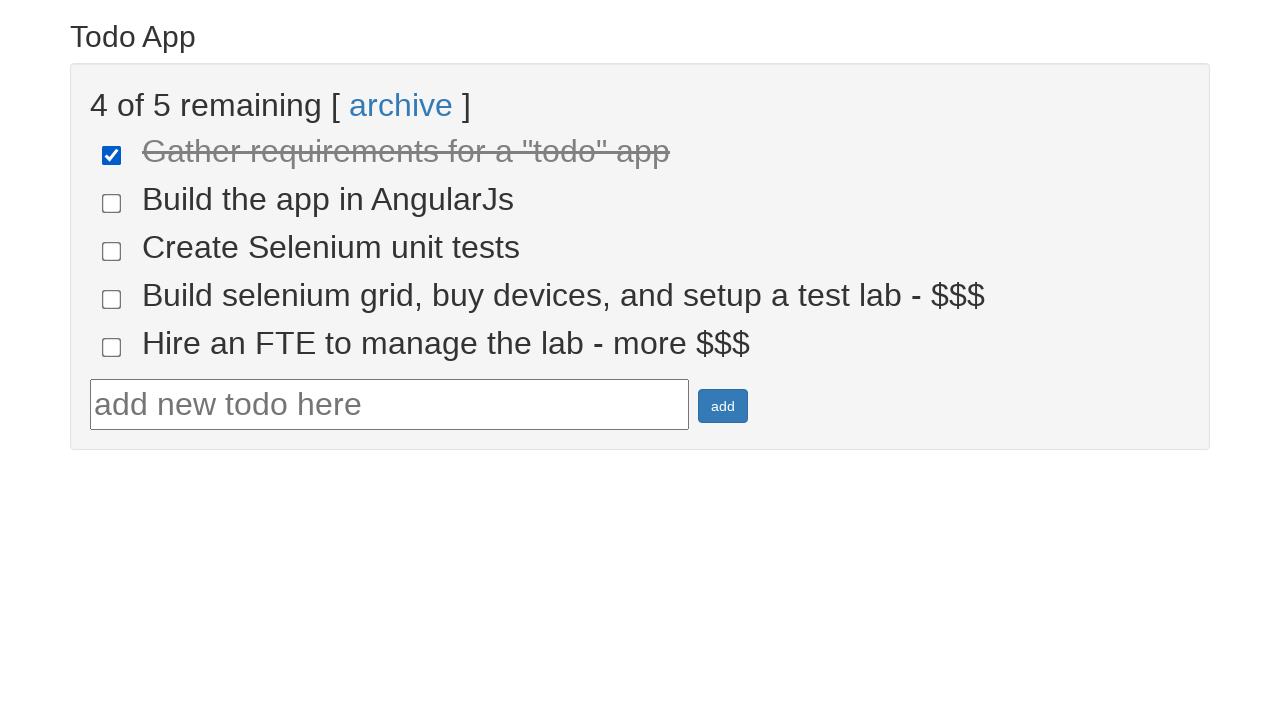

Located the span element associated with todo-1
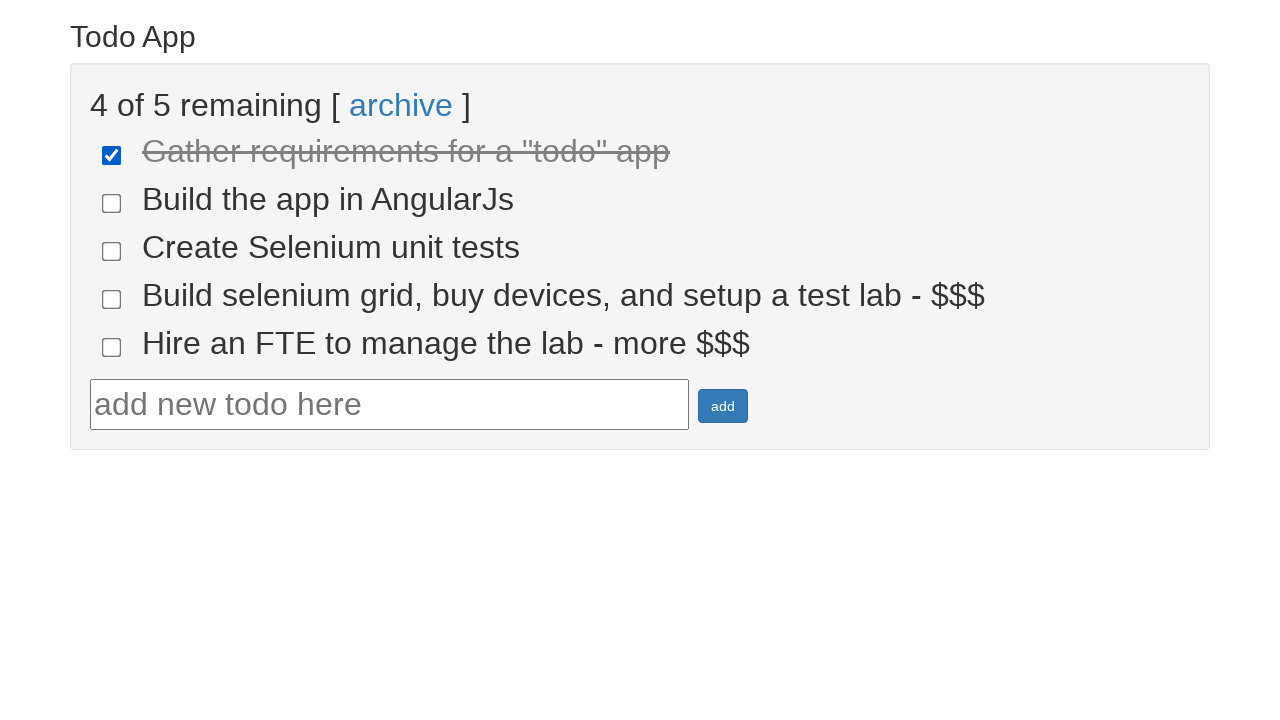

Verified that the span element has the 'done-true' class applied
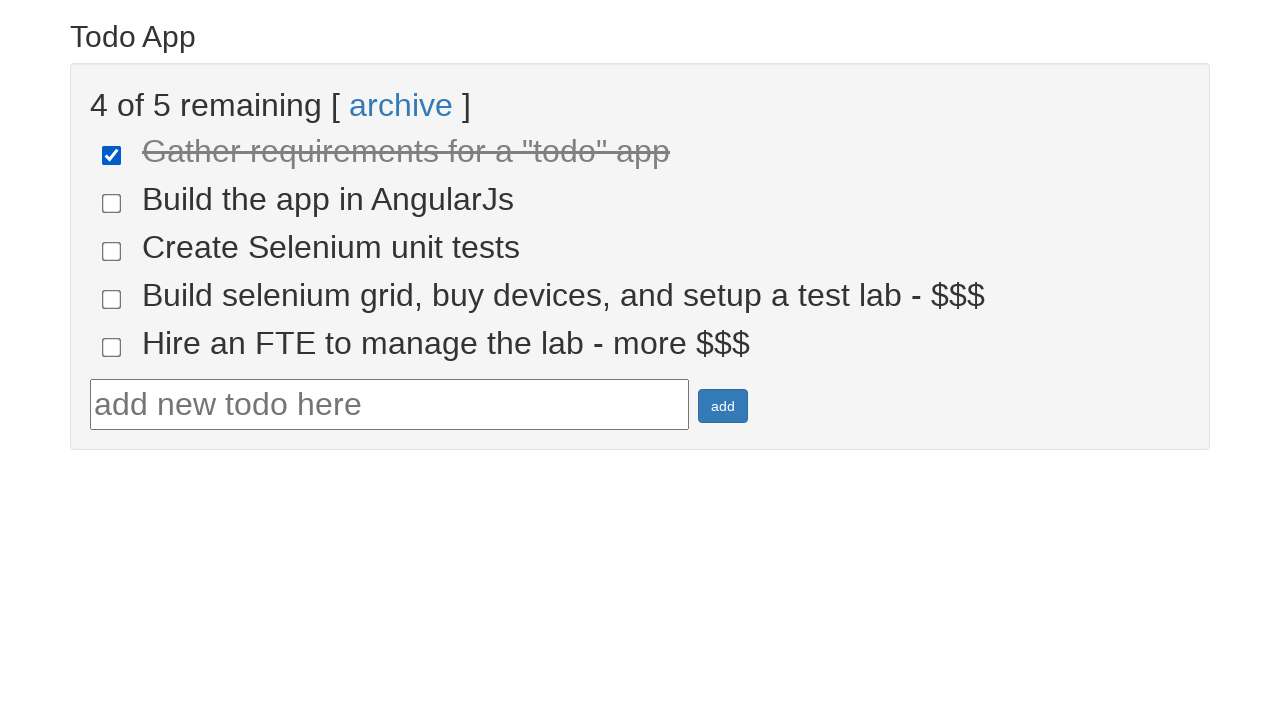

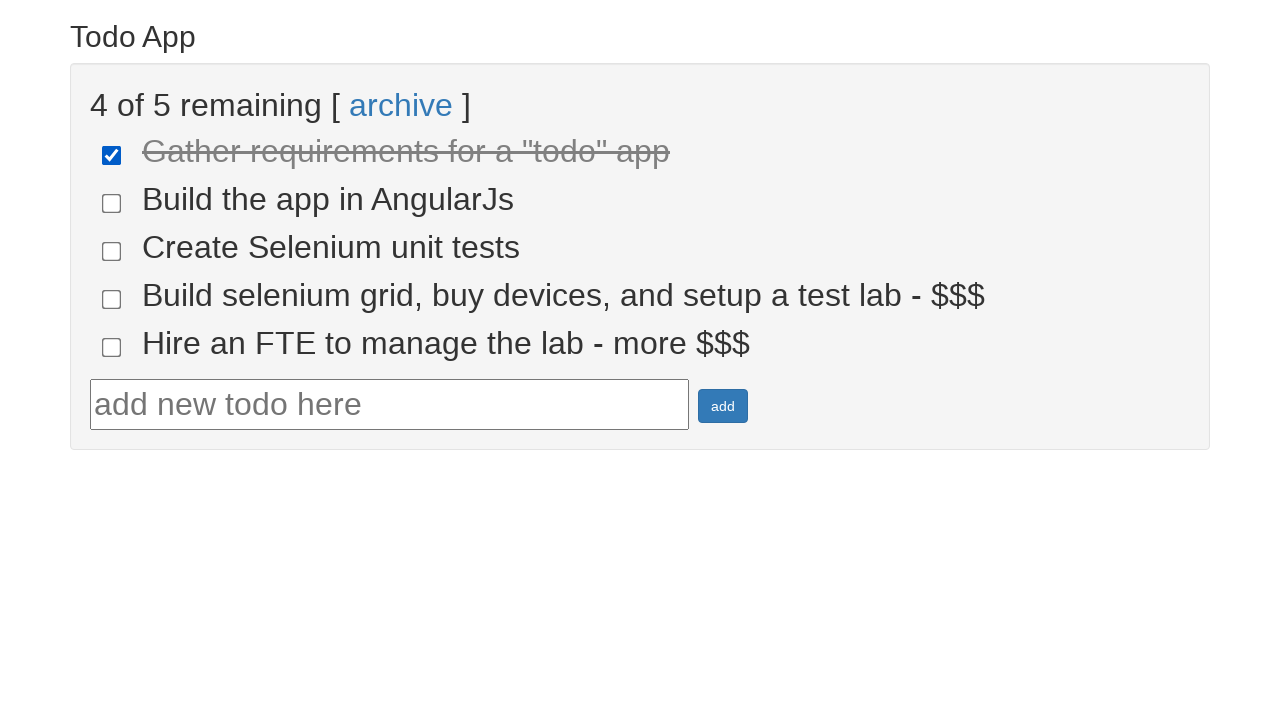